Tests hover functionality by hovering over the second figure and verifying the user name appears

Starting URL: https://the-internet.herokuapp.com/hovers

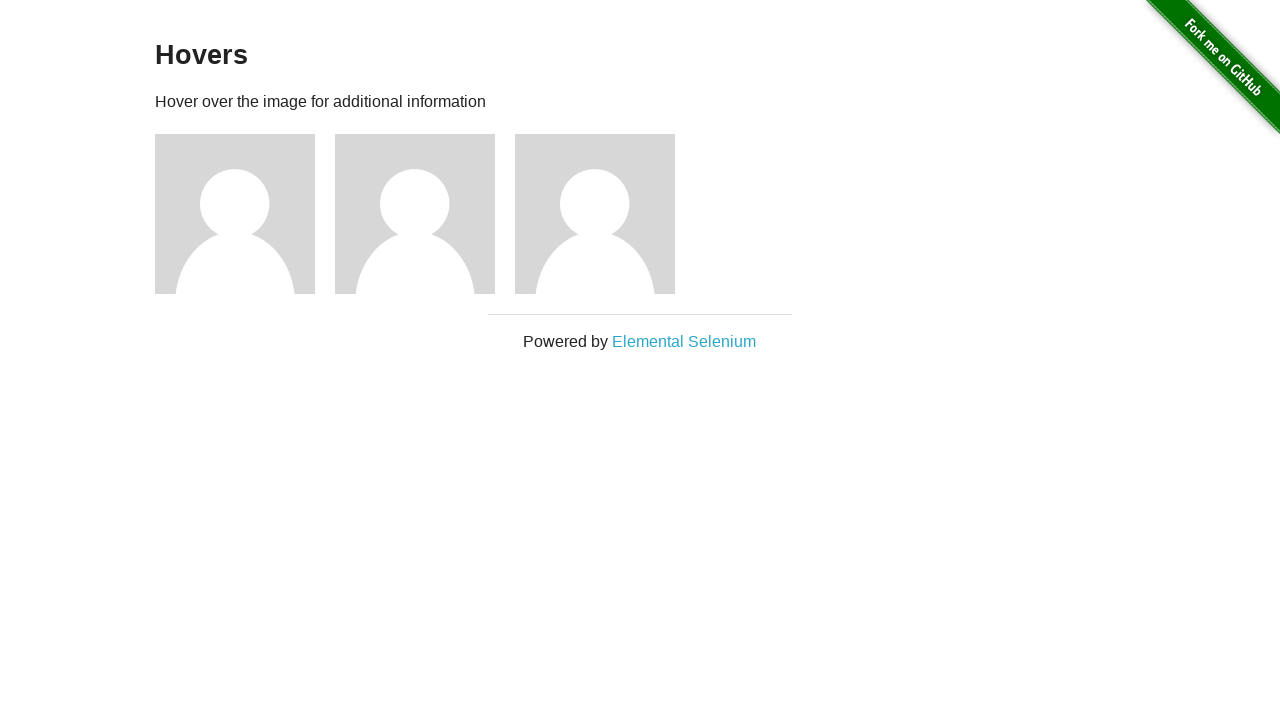

Hovered over the second figure element at (425, 214) on .figure:nth-child(4)
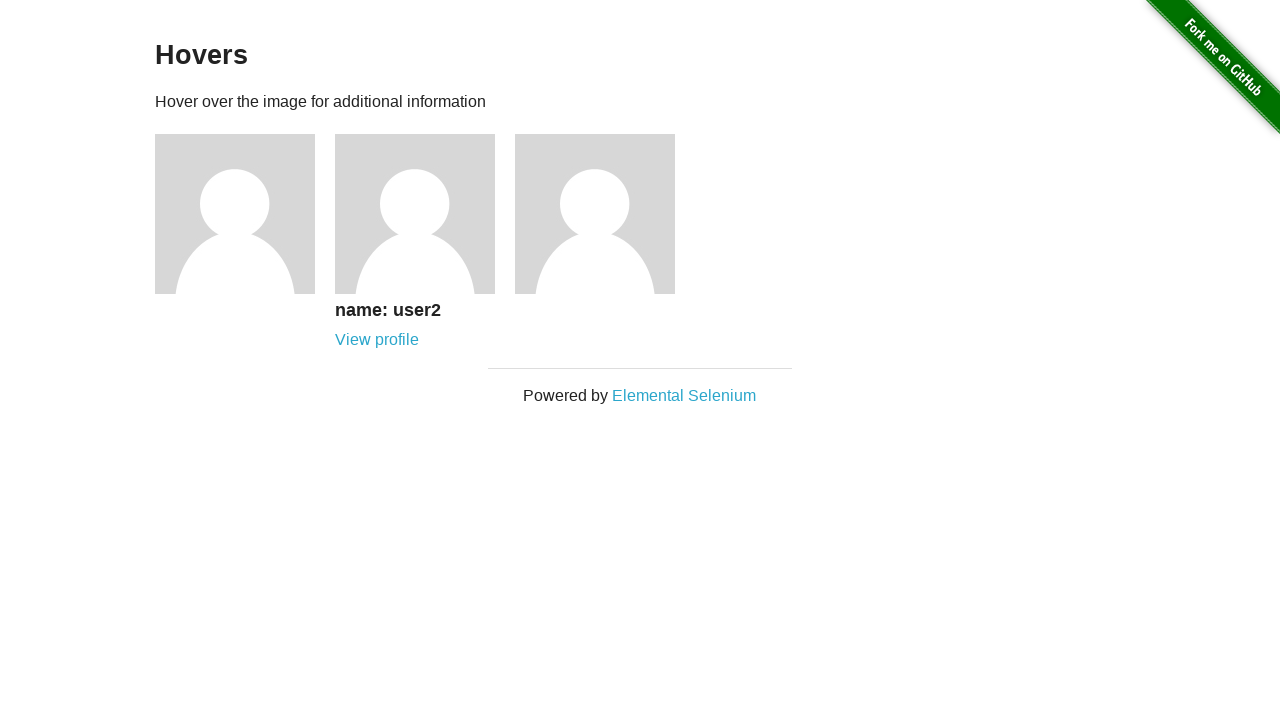

Caption element appeared after hovering
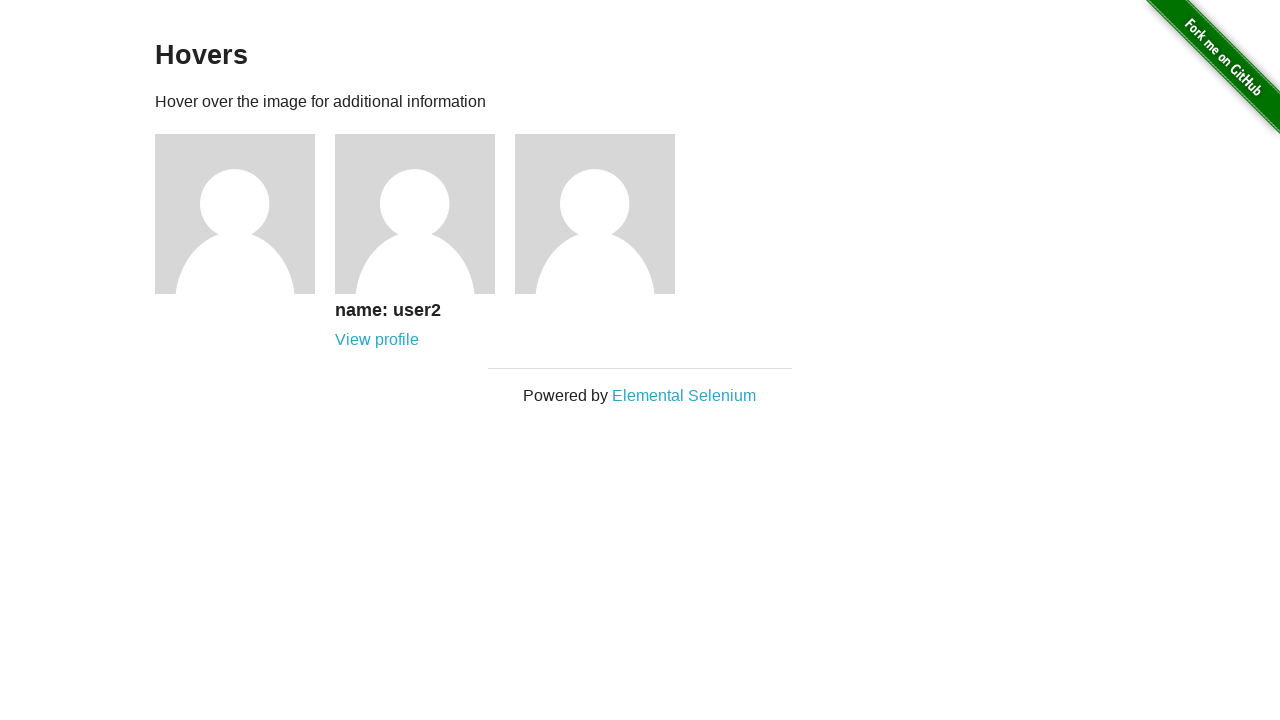

Retrieved caption text content
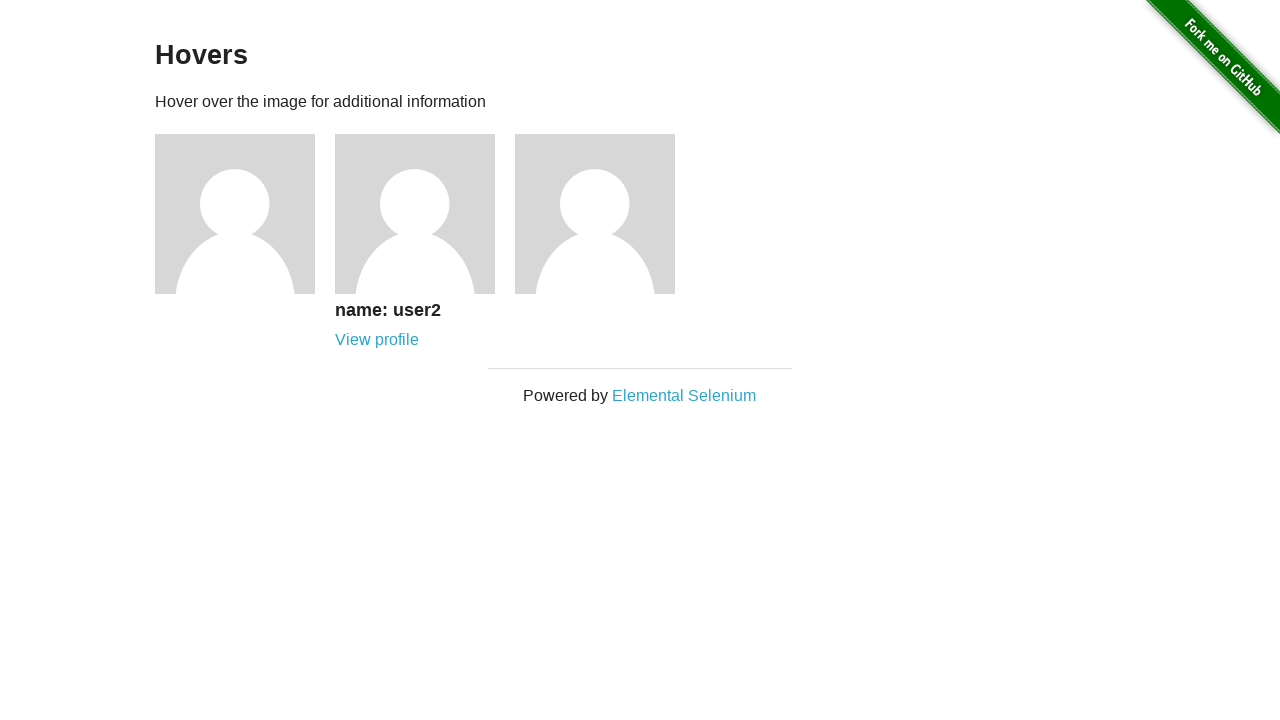

Verified 'user2' text is present in the caption
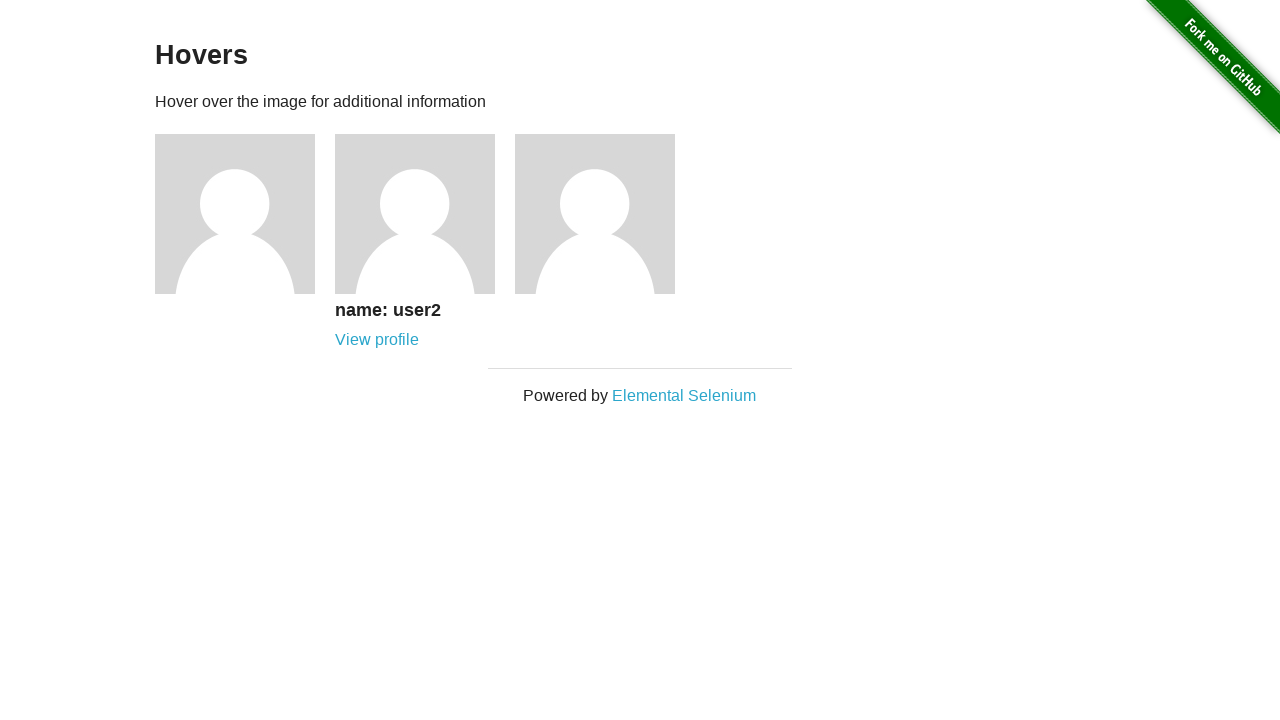

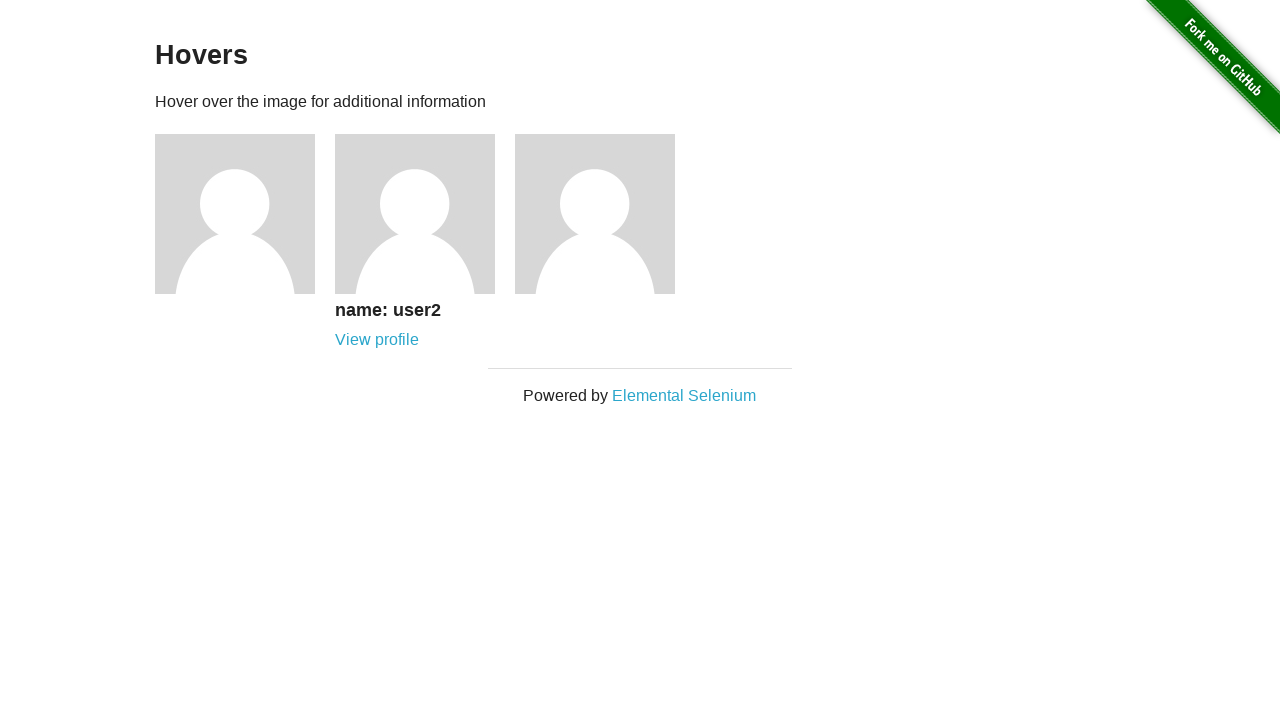